Tests navigation using Next and Previous buttons, clicking Next to go to page 2, verifying the URL, then clicking Previous to return to page 1.

Starting URL: https://bonigarcia.dev/selenium-webdriver-java/navigation1.html

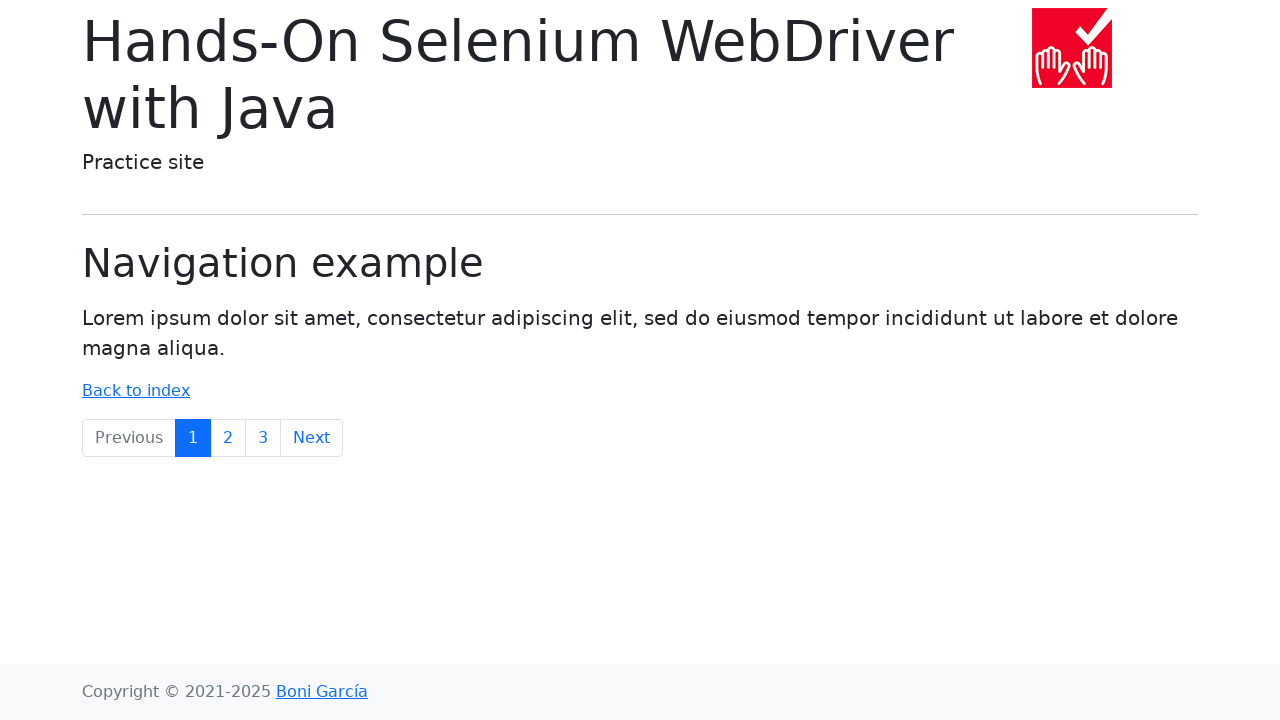

Located Next button on page 1
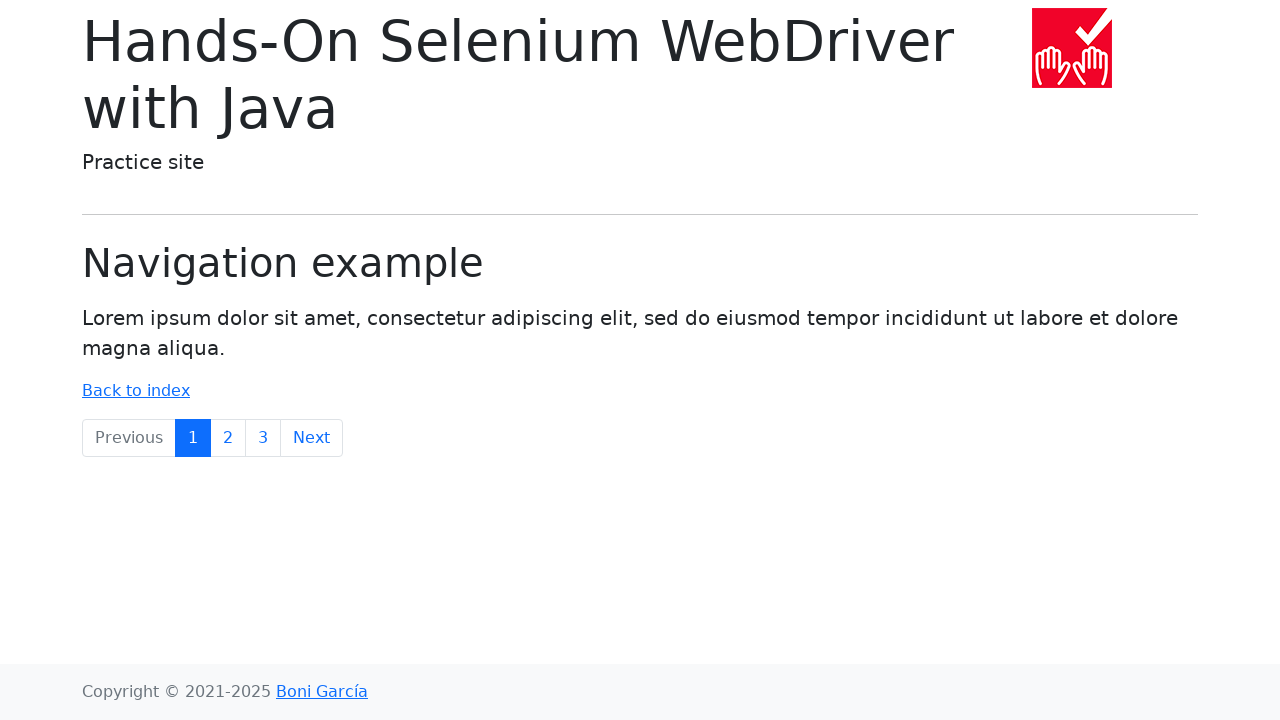

Verified Next button href points to navigation2.html
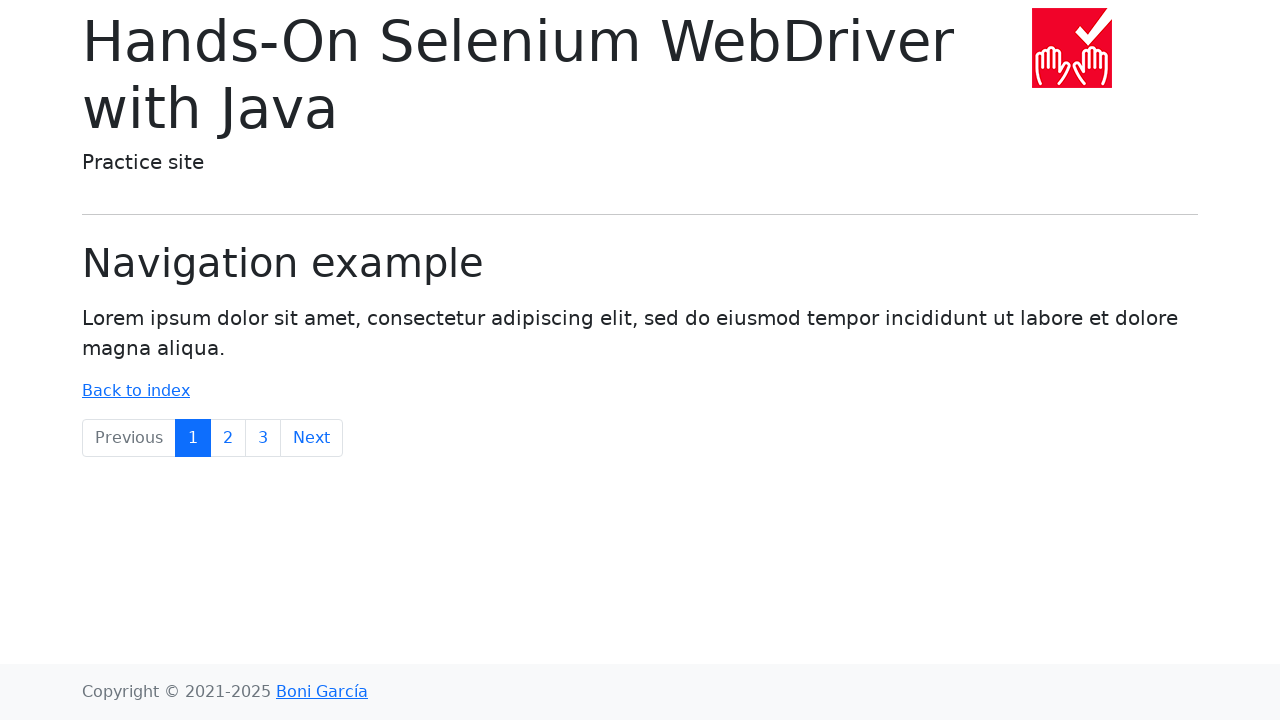

Clicked Next button to navigate to page 2 at (312, 438) on a.page-link:has-text('Next')
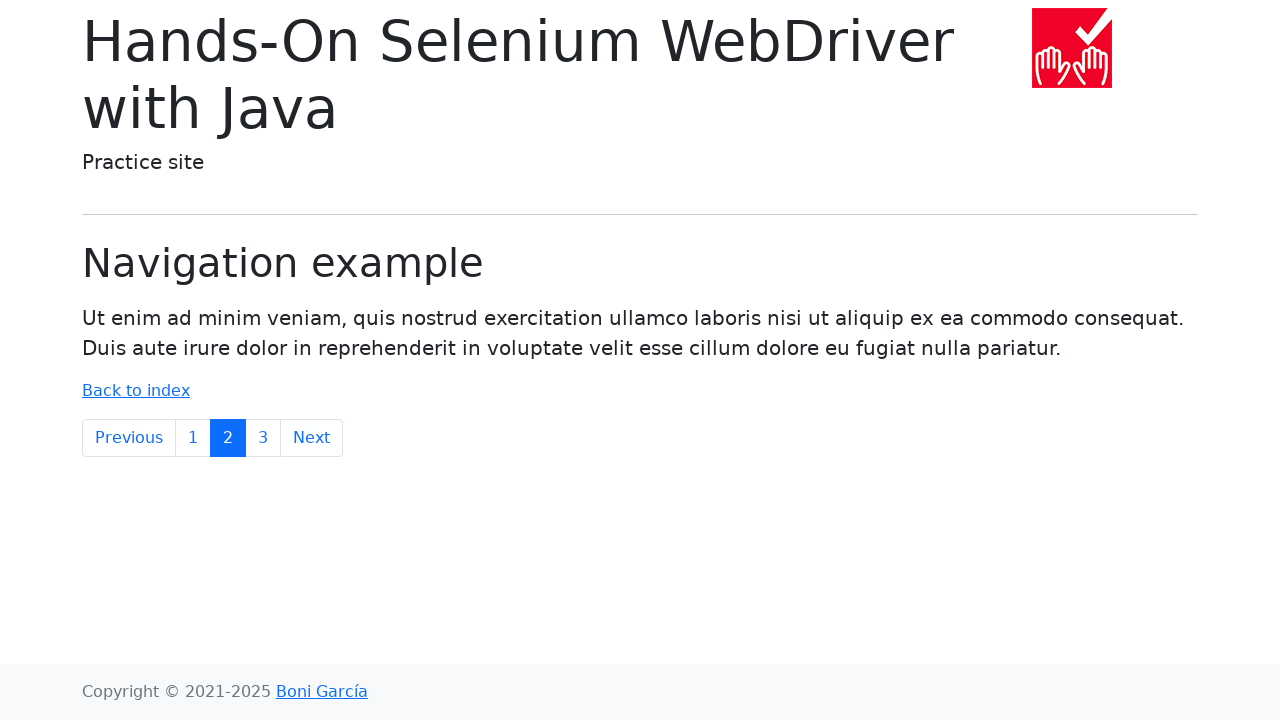

Waited for URL to change to navigation2.html
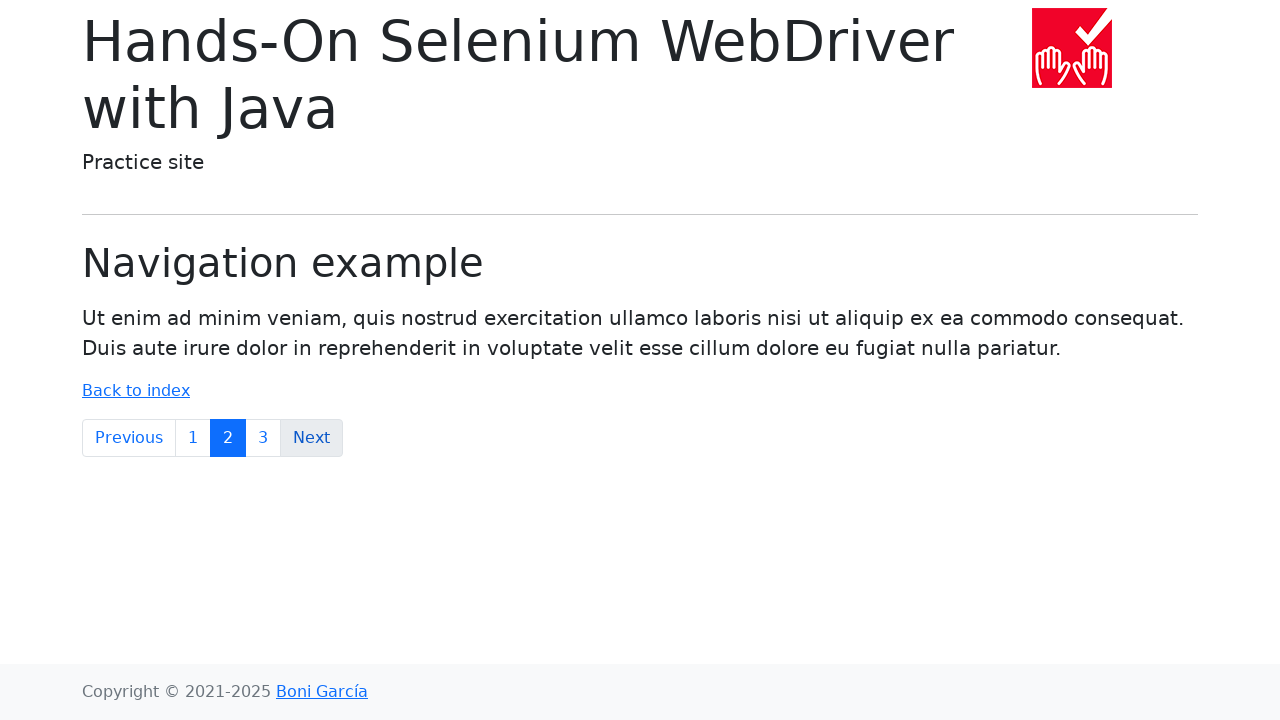

Verified current URL is page 2 (navigation2.html)
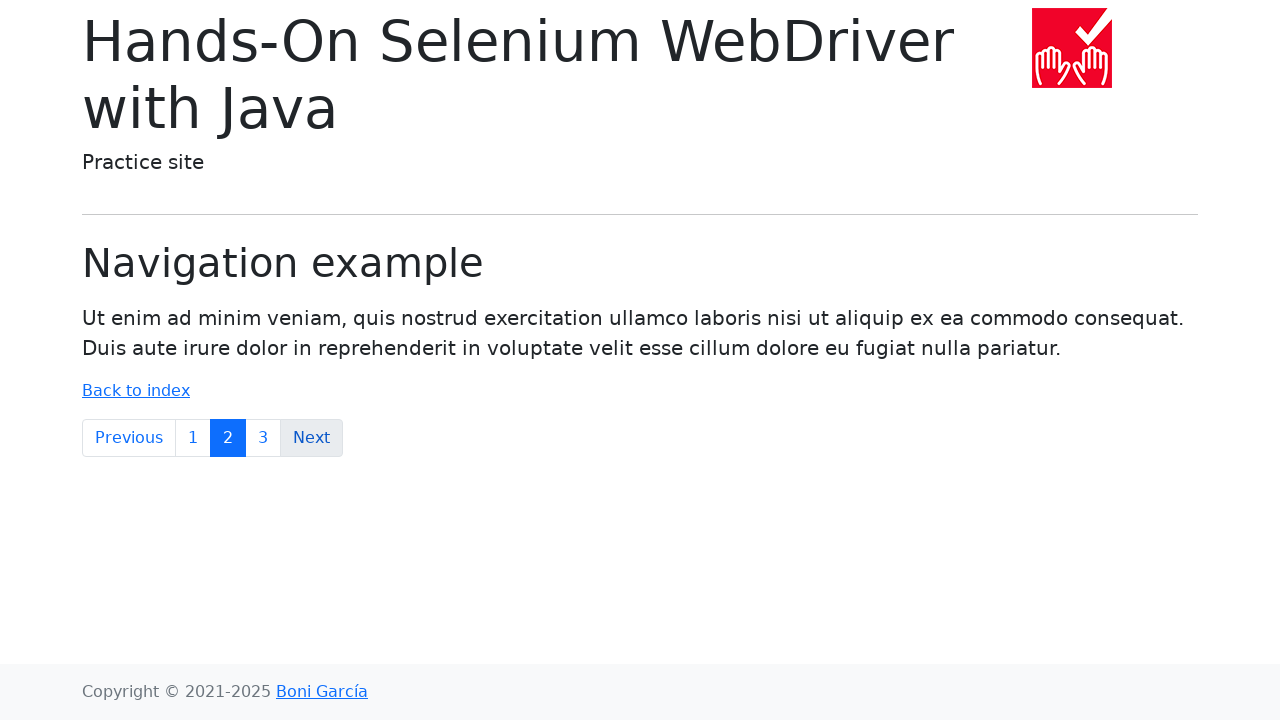

Located Previous button on page 2
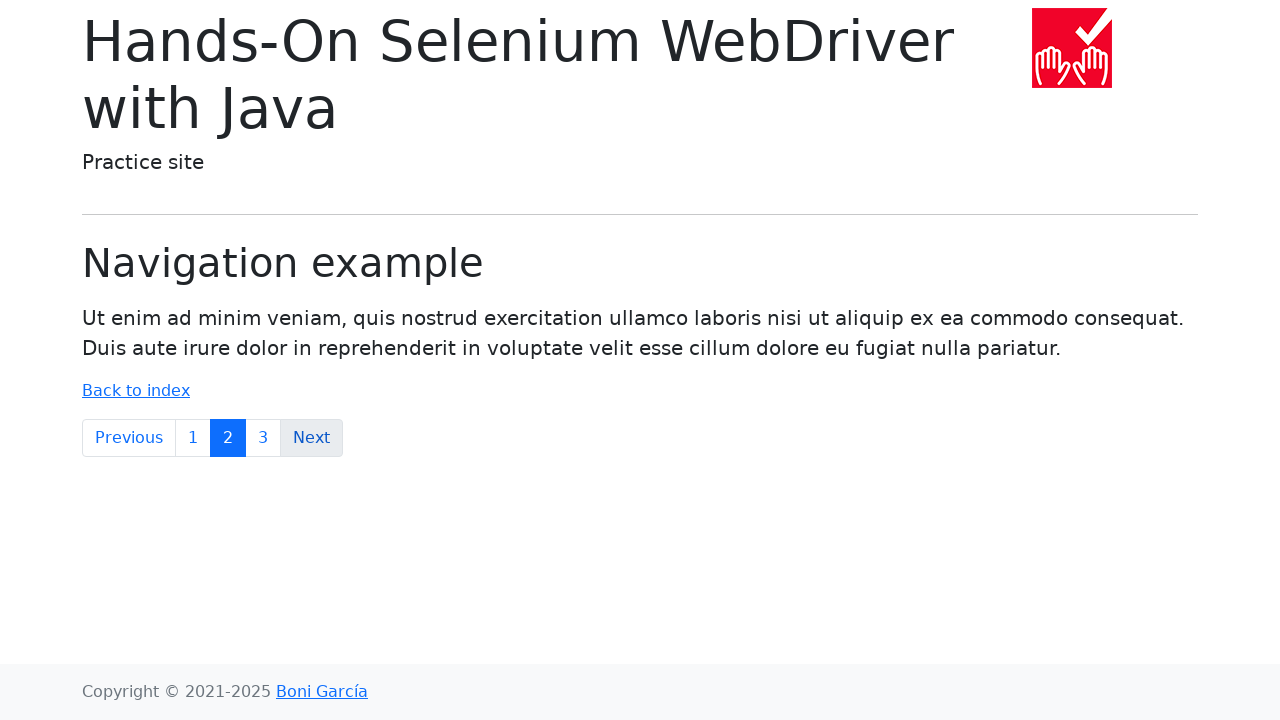

Verified Previous button href points to navigation1.html
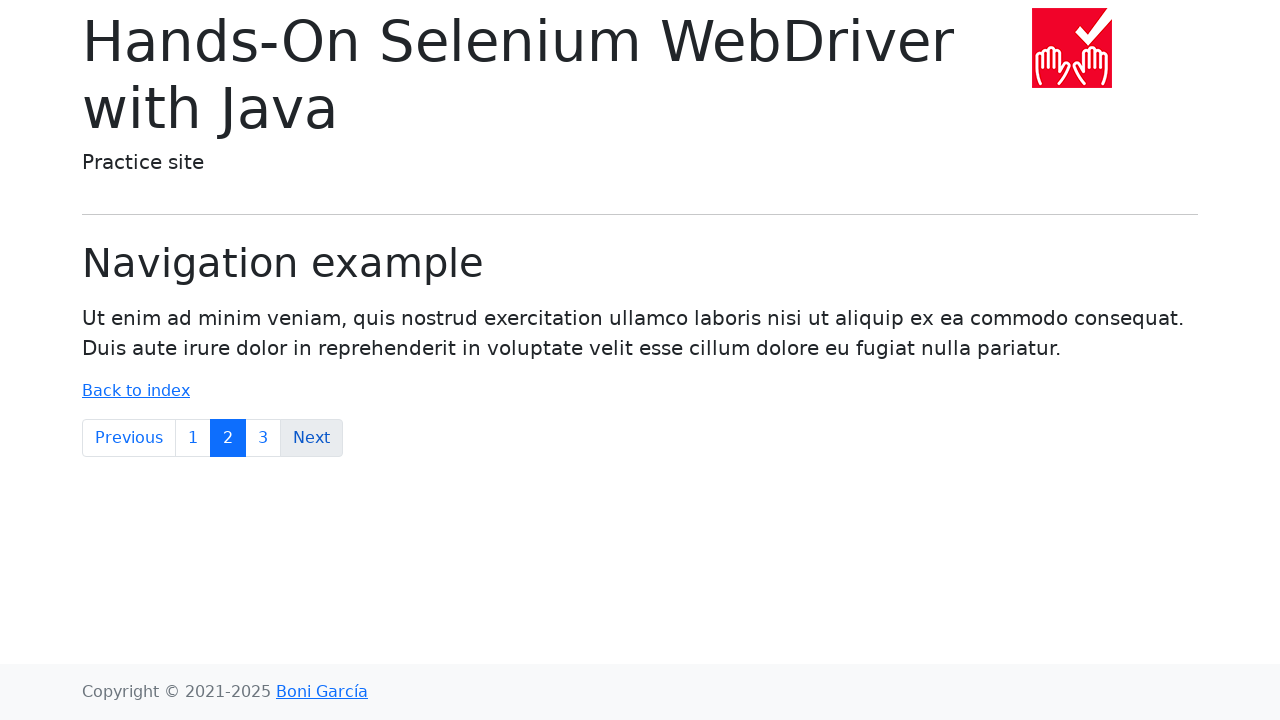

Clicked Previous button to navigate back to page 1 at (129, 438) on a.page-link:has-text('Previous')
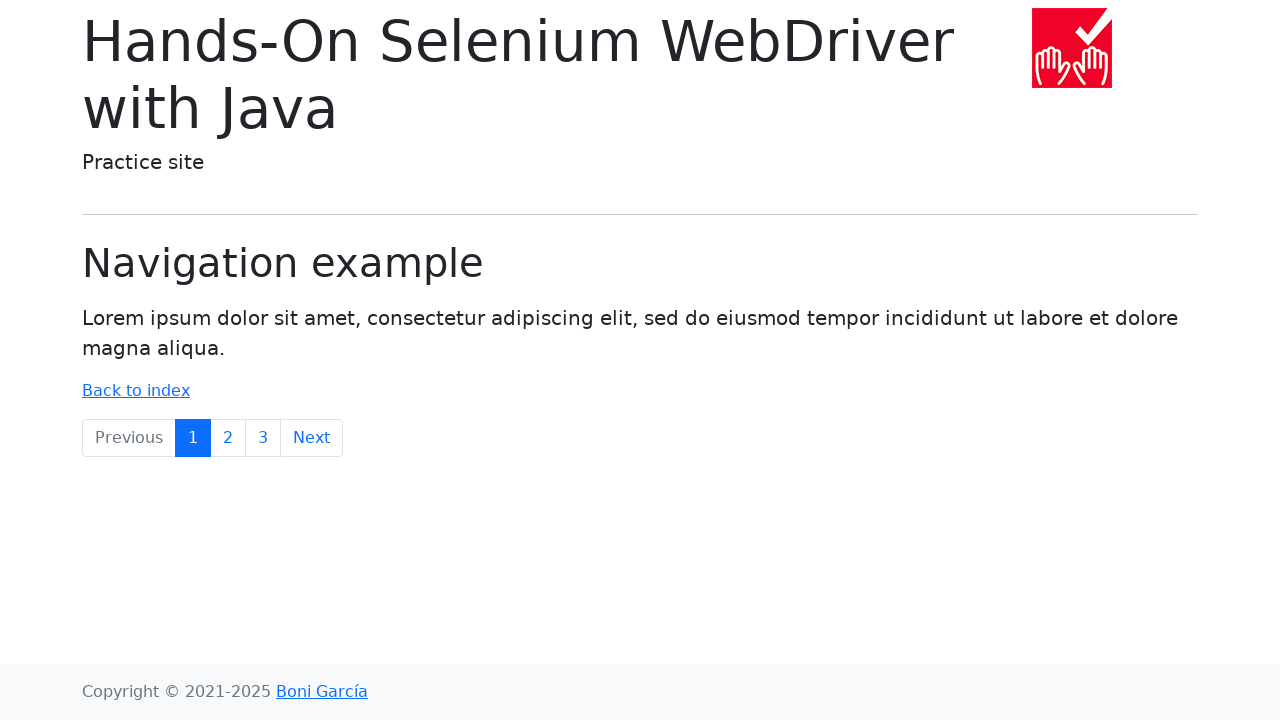

Waited for URL to change back to navigation1.html
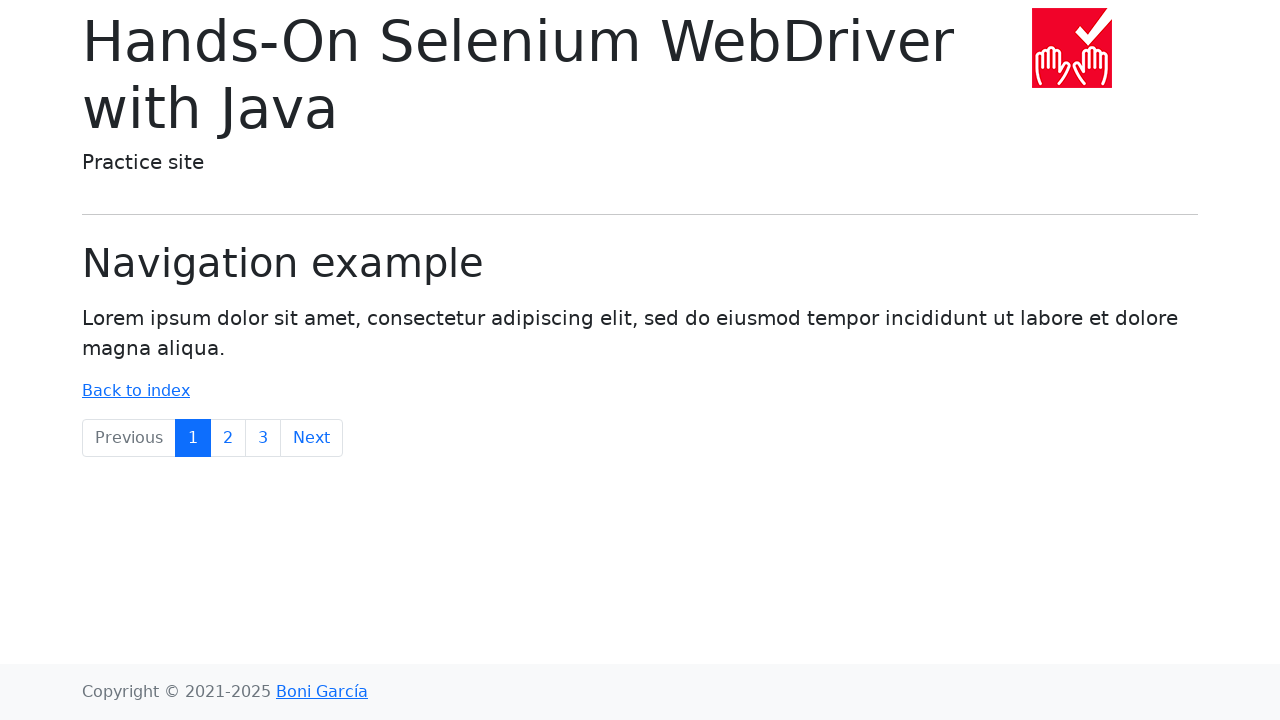

Verified current URL is back to page 1 (navigation1.html)
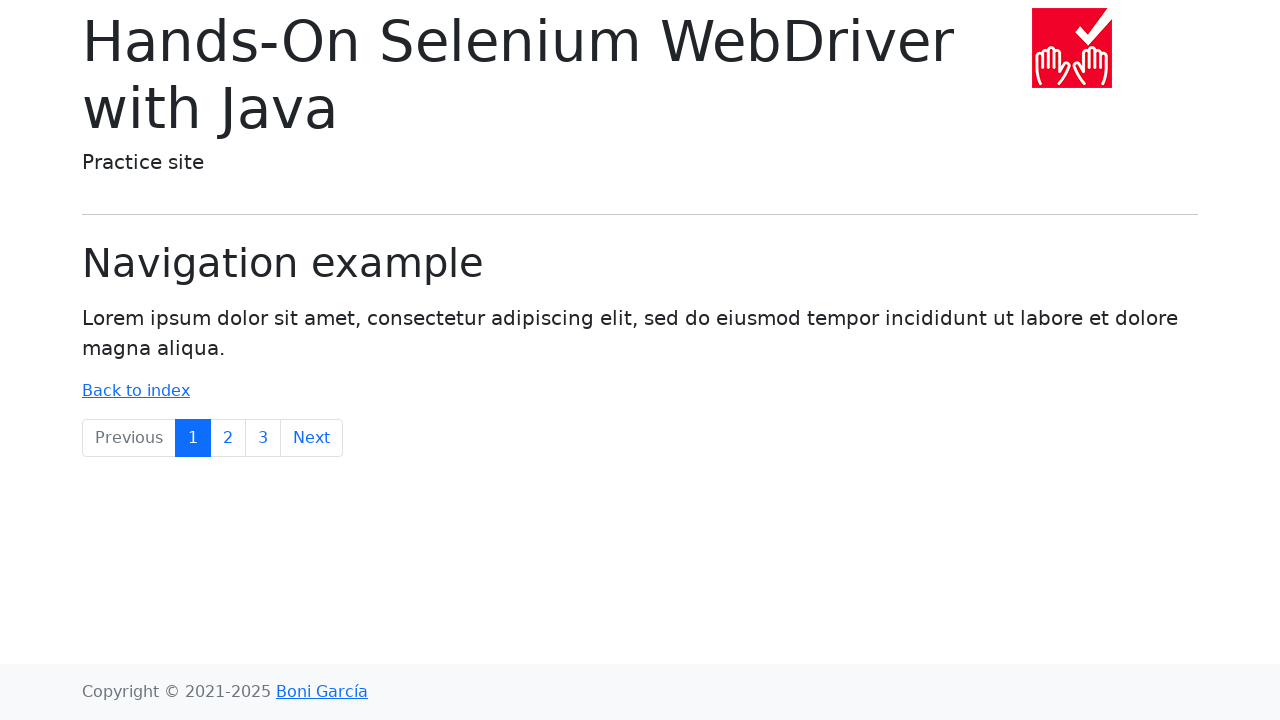

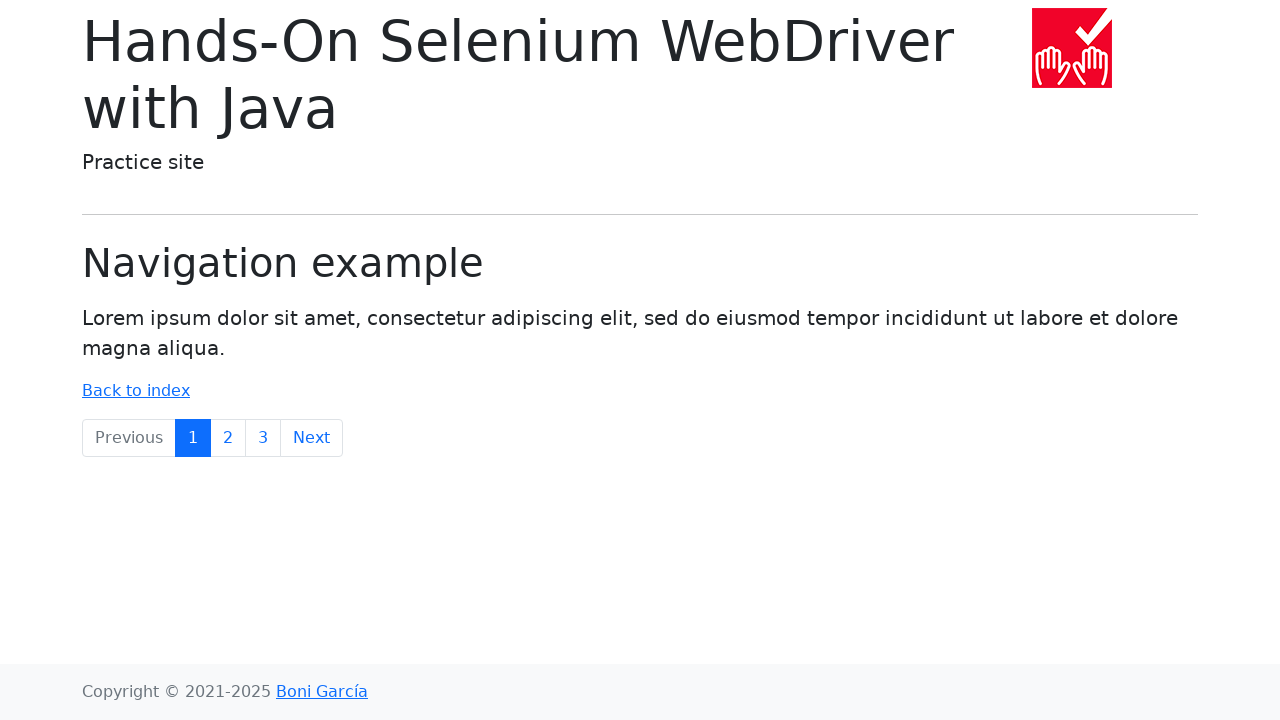